Enters first name in a text field and verifies the entered value

Starting URL: https://selenium-vinod.blogspot.co.il/p/task1.html

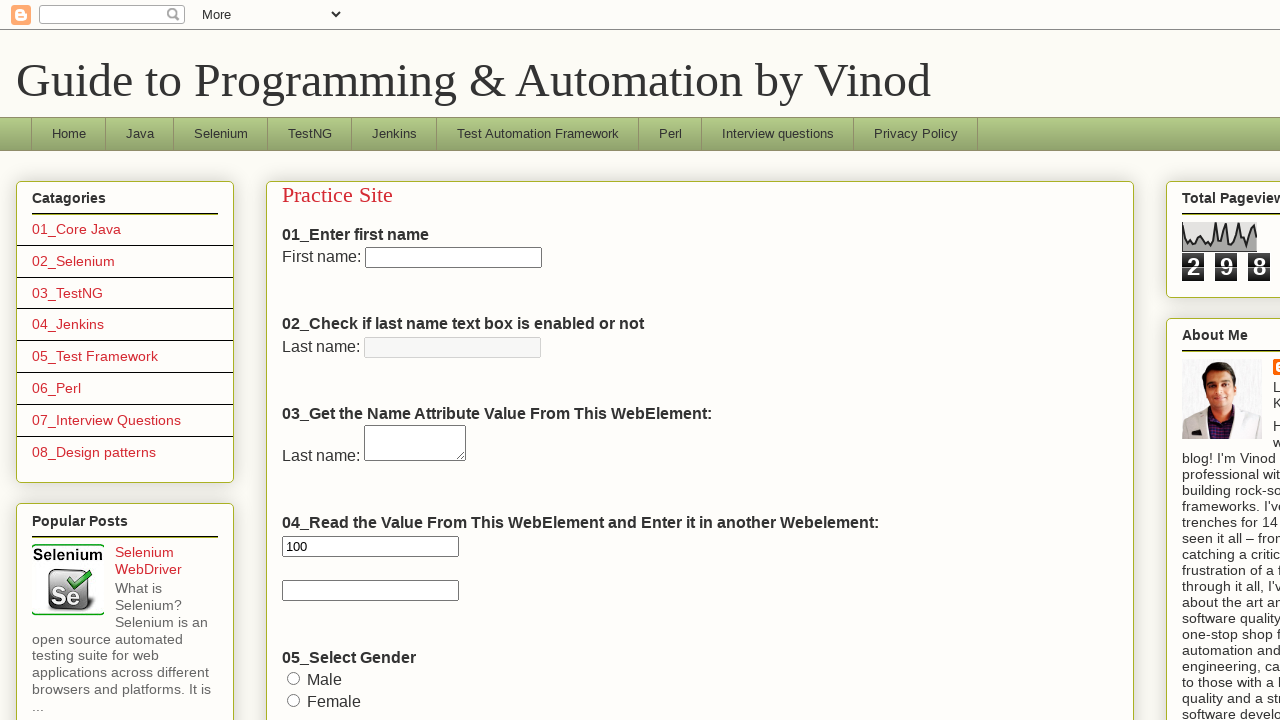

Filled first name field with 'Maor' on #sel_1
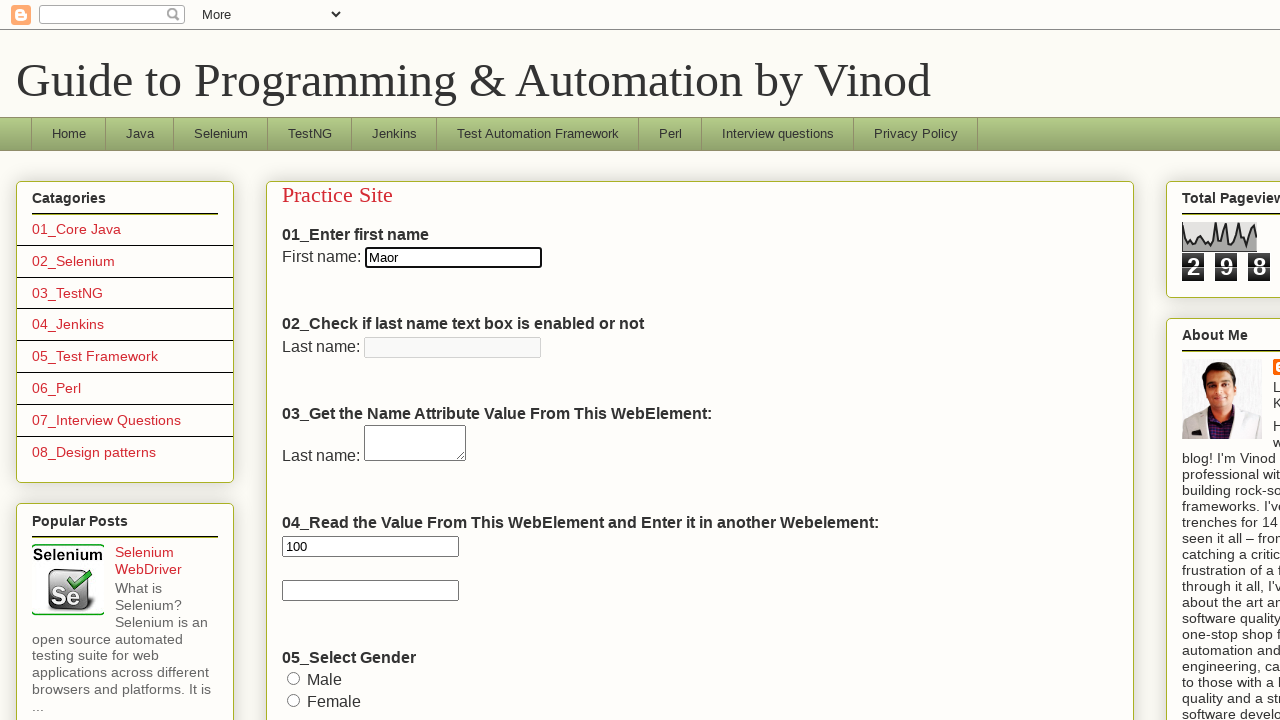

Verified that first name field contains 'Maor'
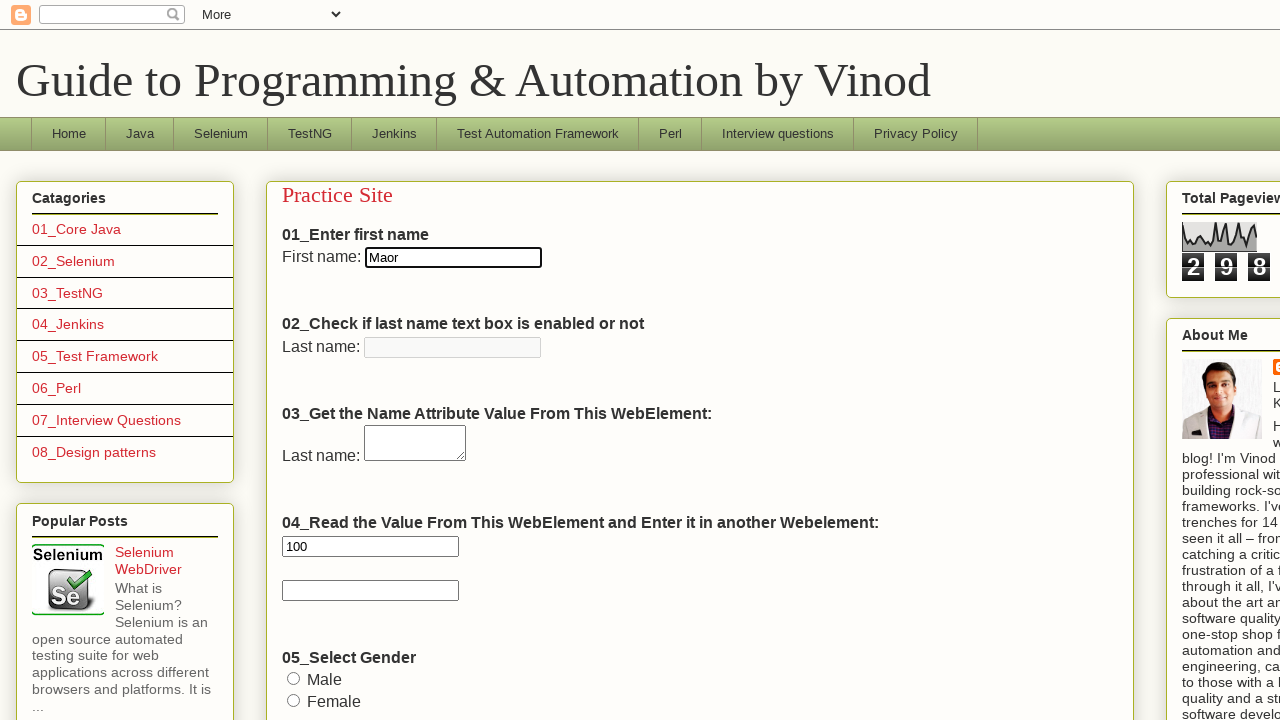

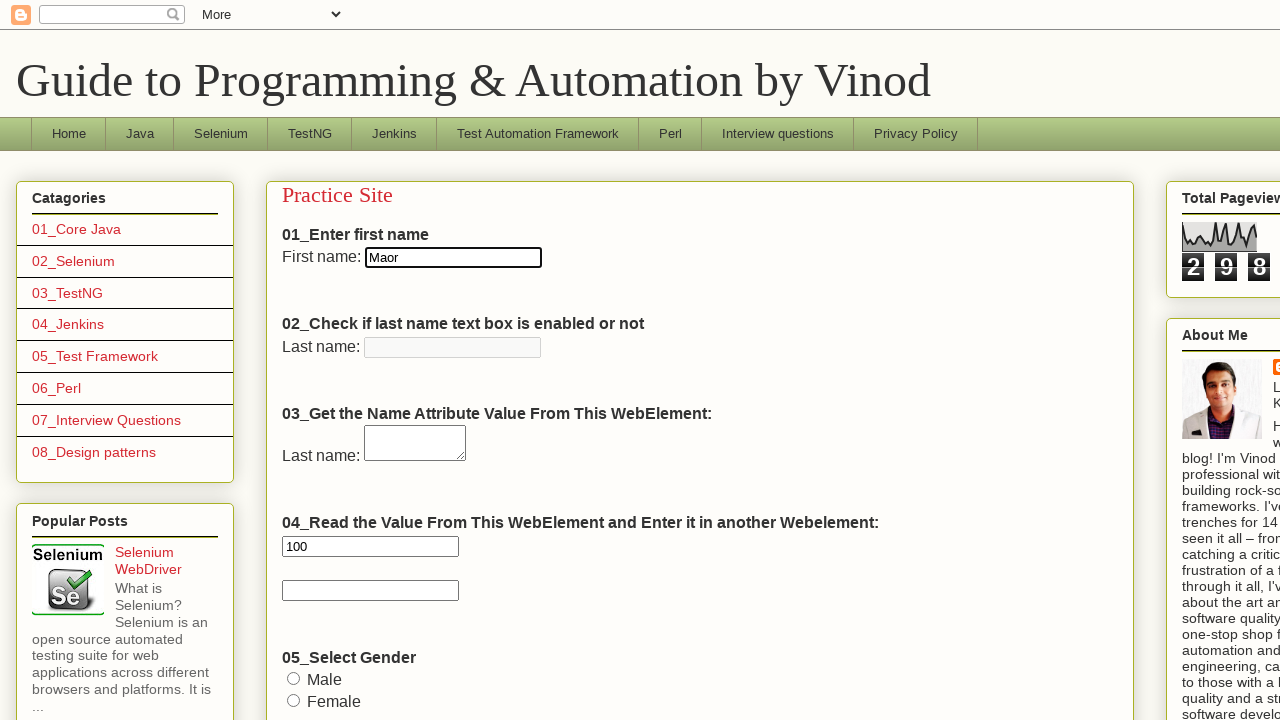